Tests basic page interaction by filling a name field and scrolling to the bottom of the page on a test automation practice site

Starting URL: https://testautomationpractice.blogspot.com/

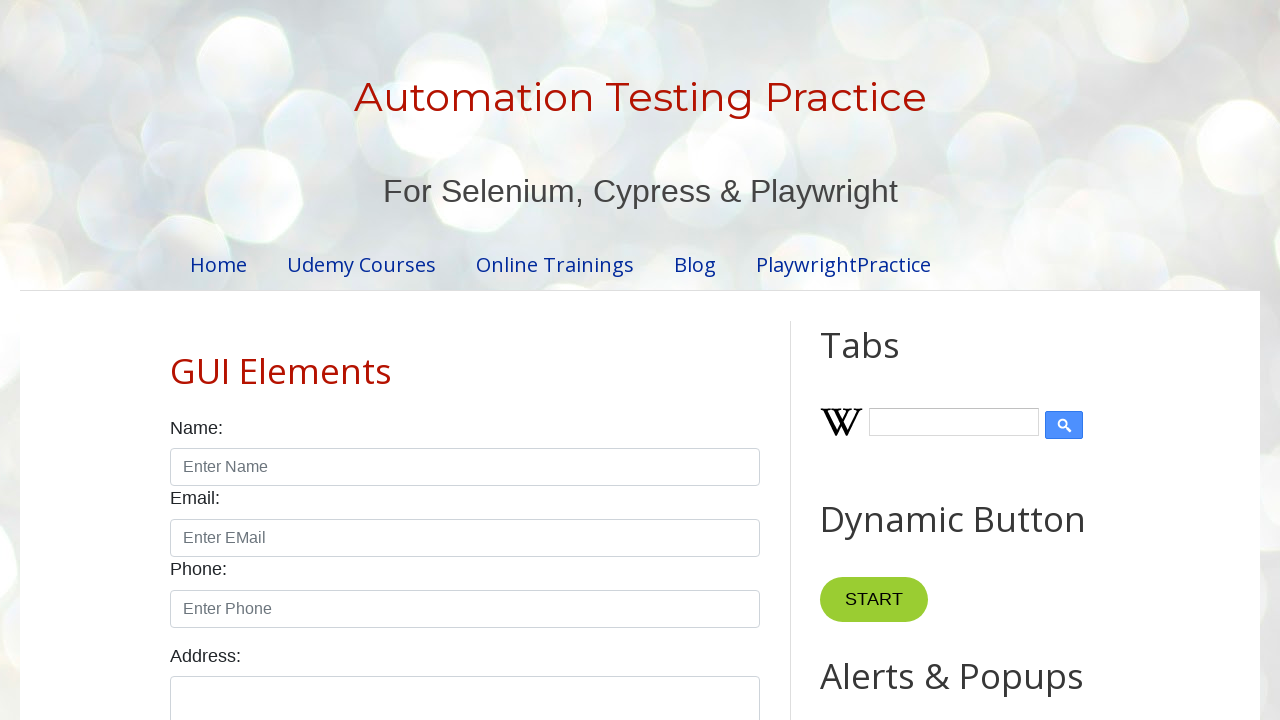

Filled name field with 'John Smith' on #name
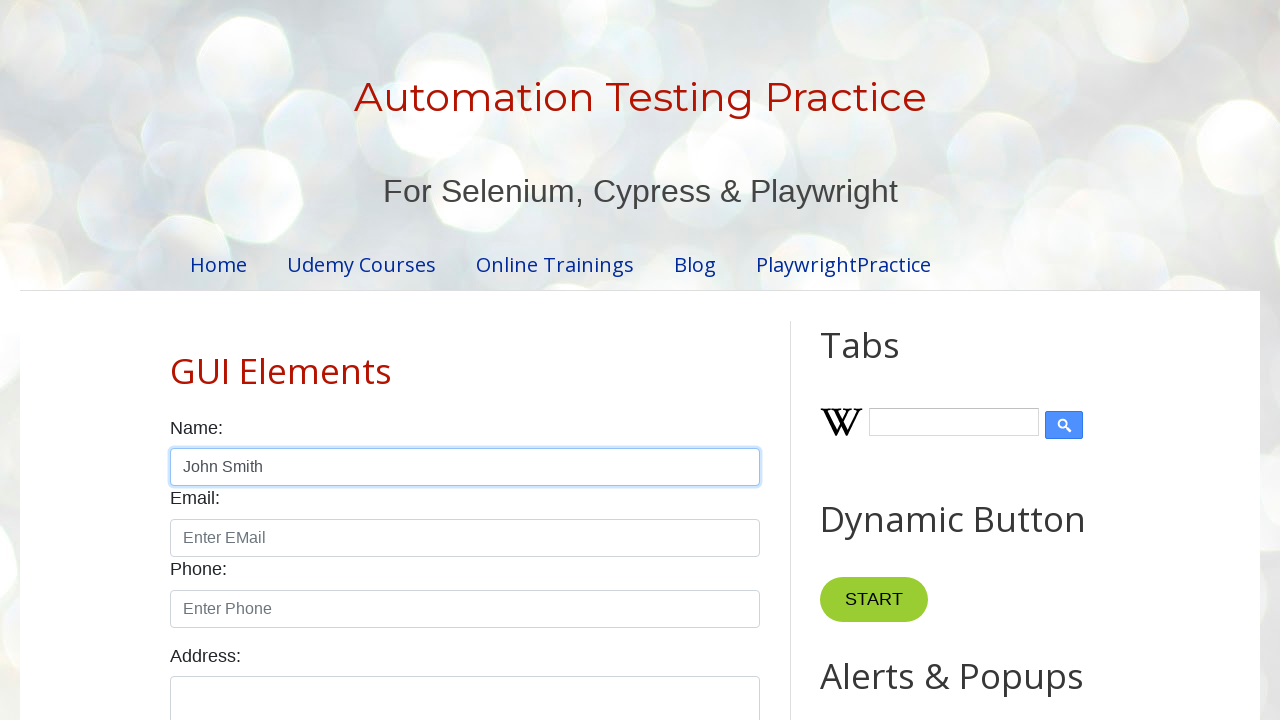

Scrolled to the bottom of the page
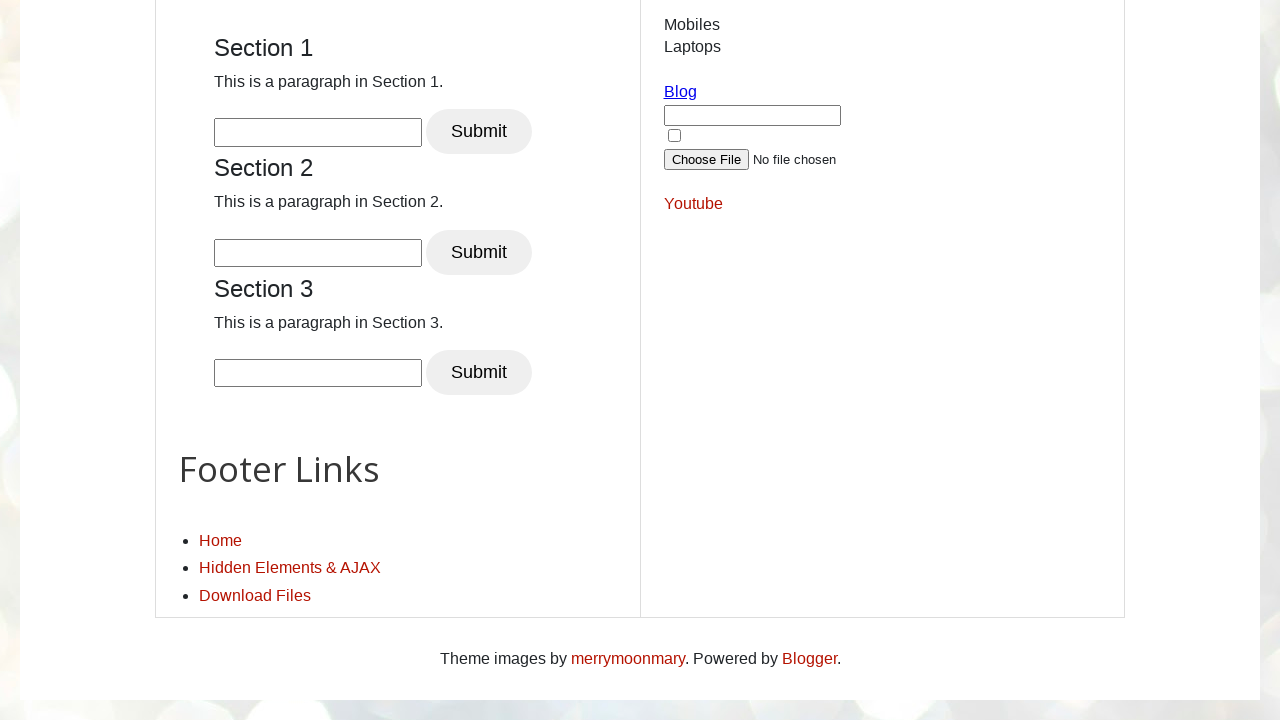

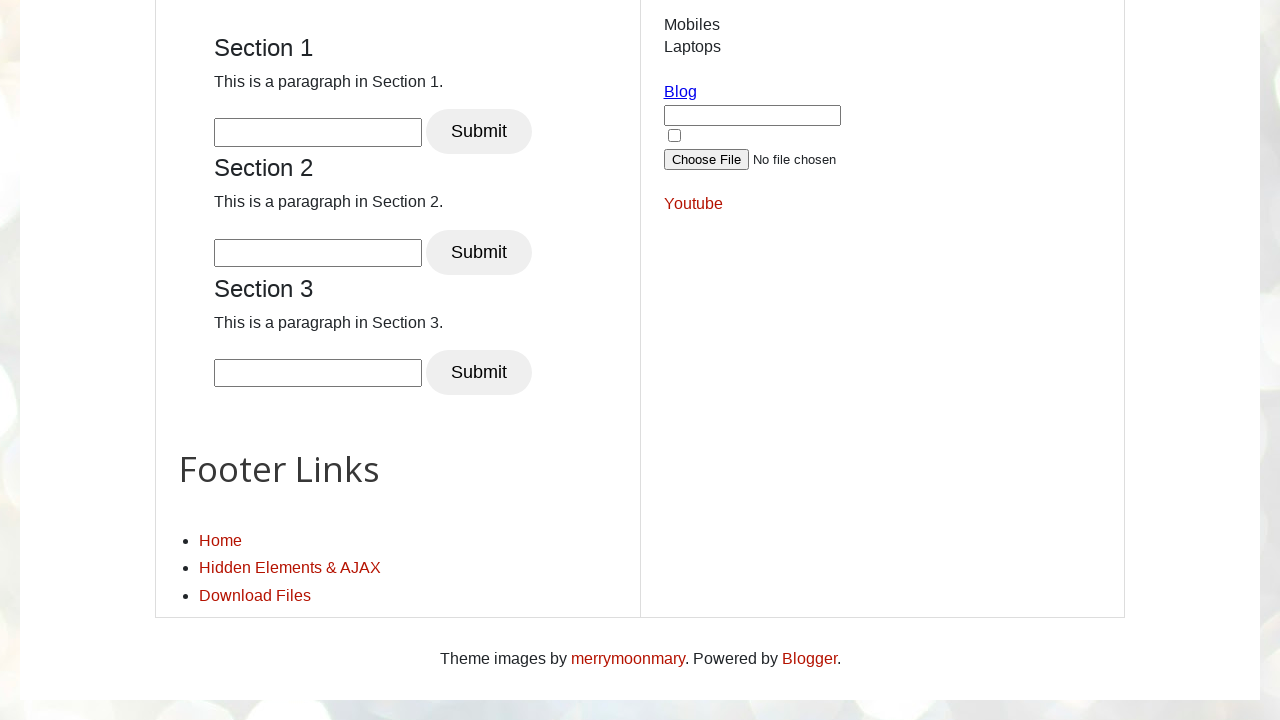